Tests a progress bar component by scrolling to it, setting a slider position via JavaScript, clicking a start button, and waiting for the progress bar to reach 100%

Starting URL: https://leafground.com/drag.xhtml

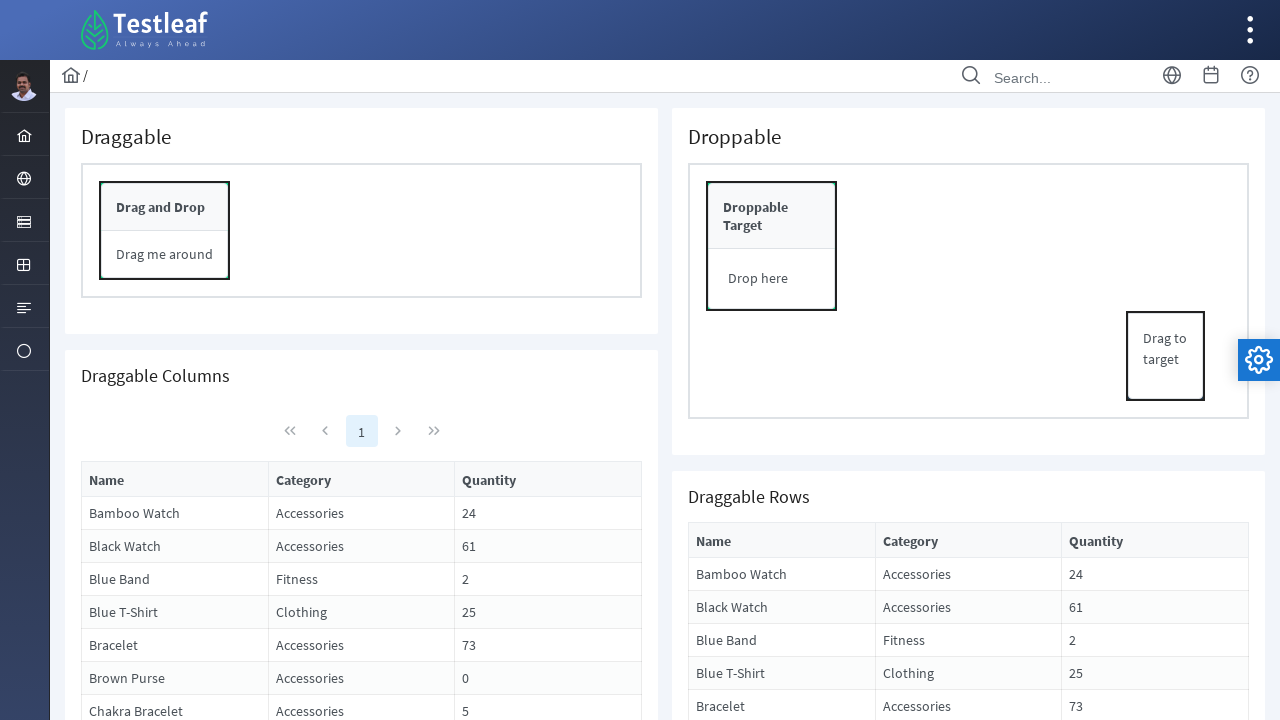

Scrolled to bottom of page to reveal progress bar section
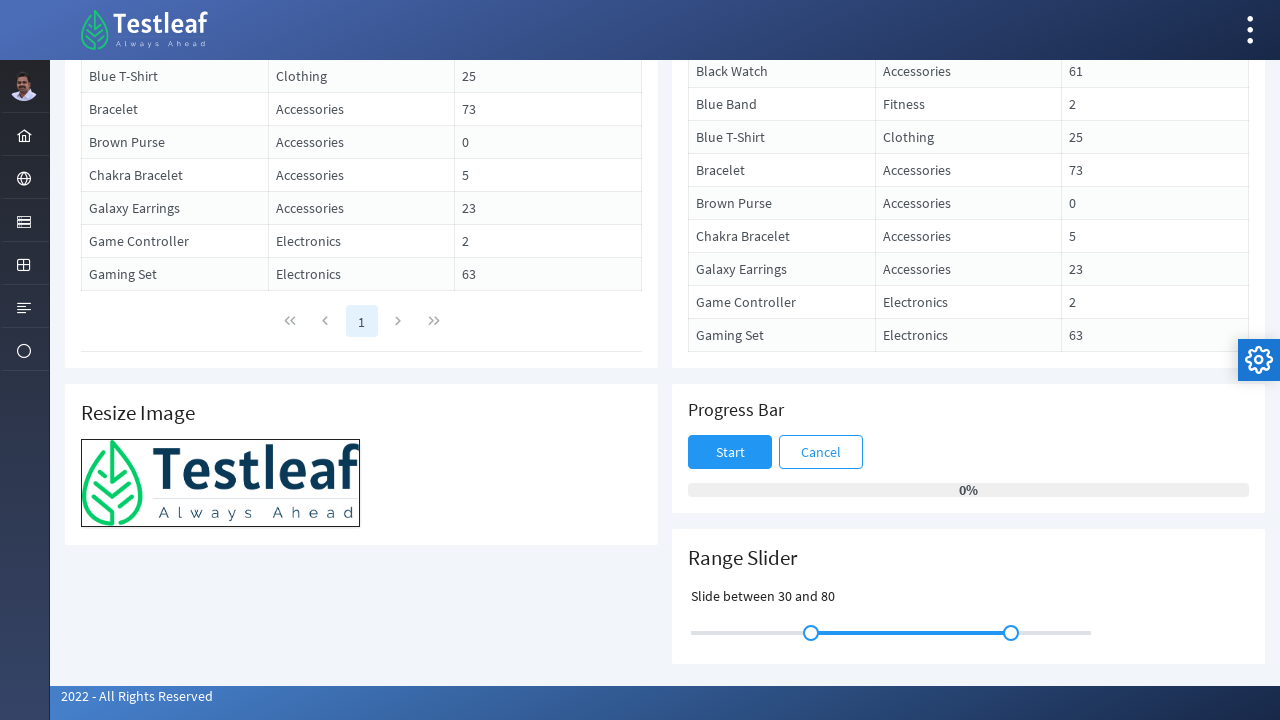

Set slider position to 0% using JavaScript
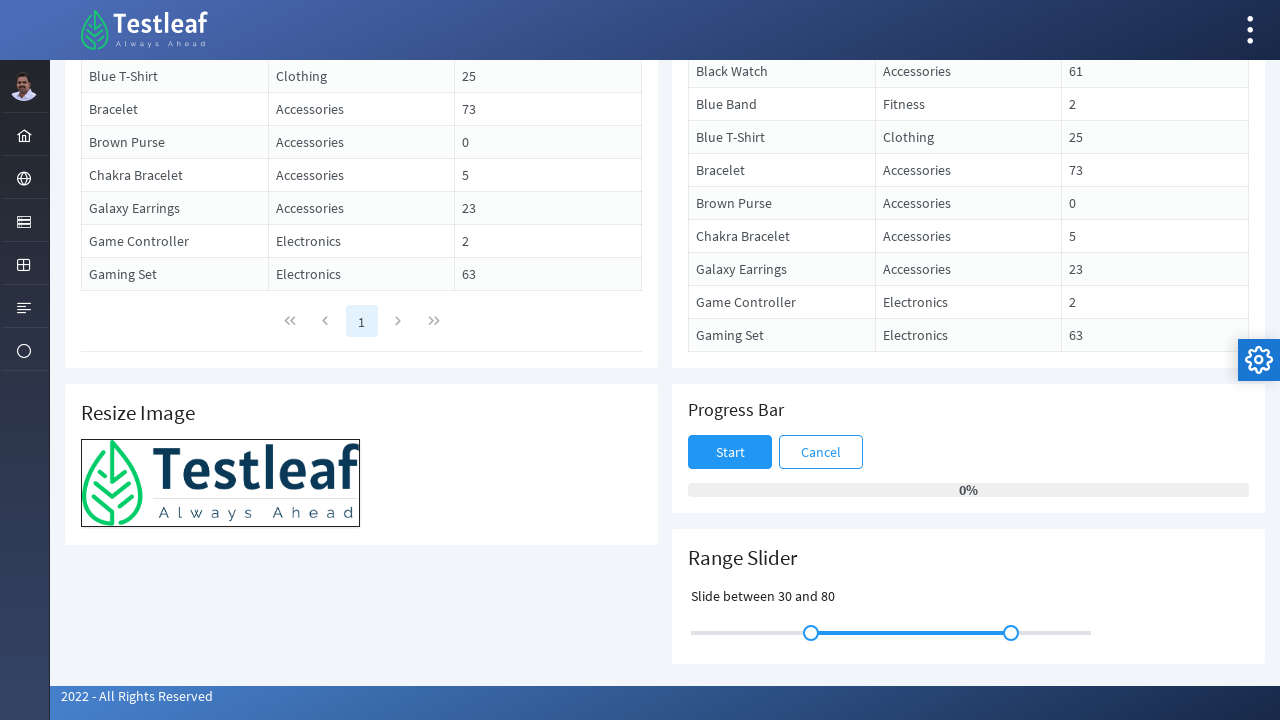

Clicked start button to initiate progress bar at (730, 452) on #form\:j_idt119
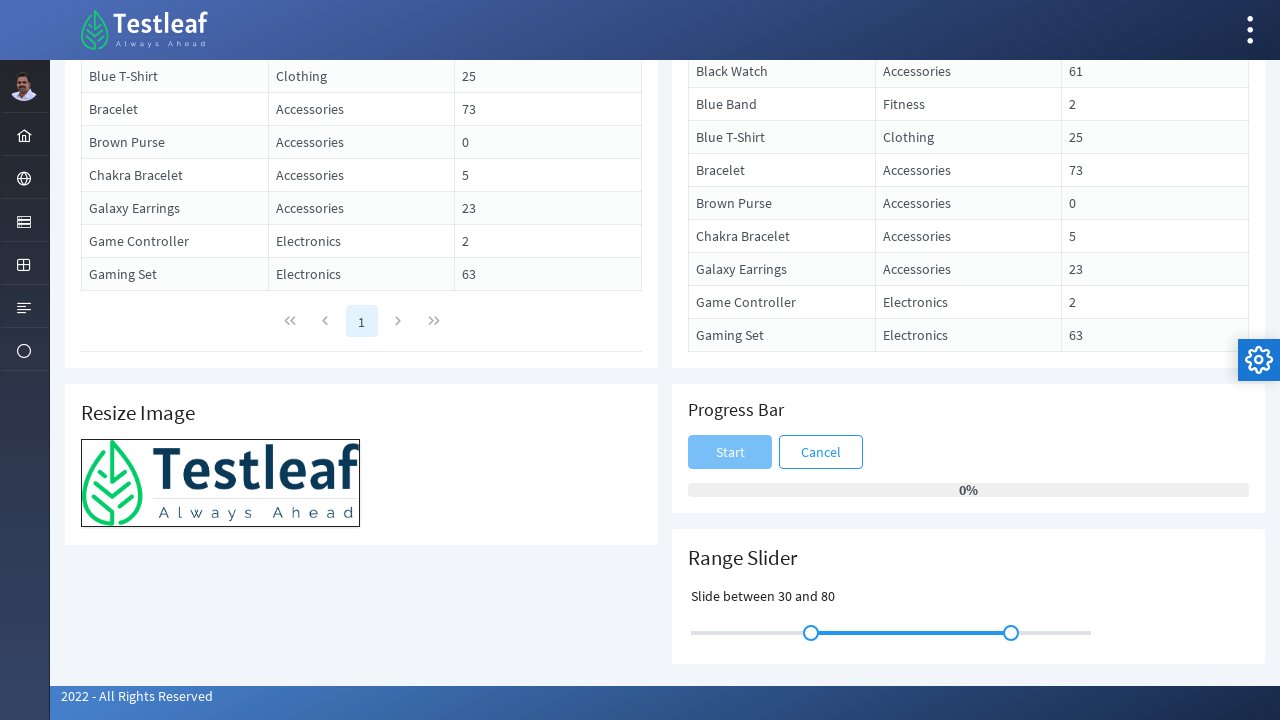

Progress bar reached 100%
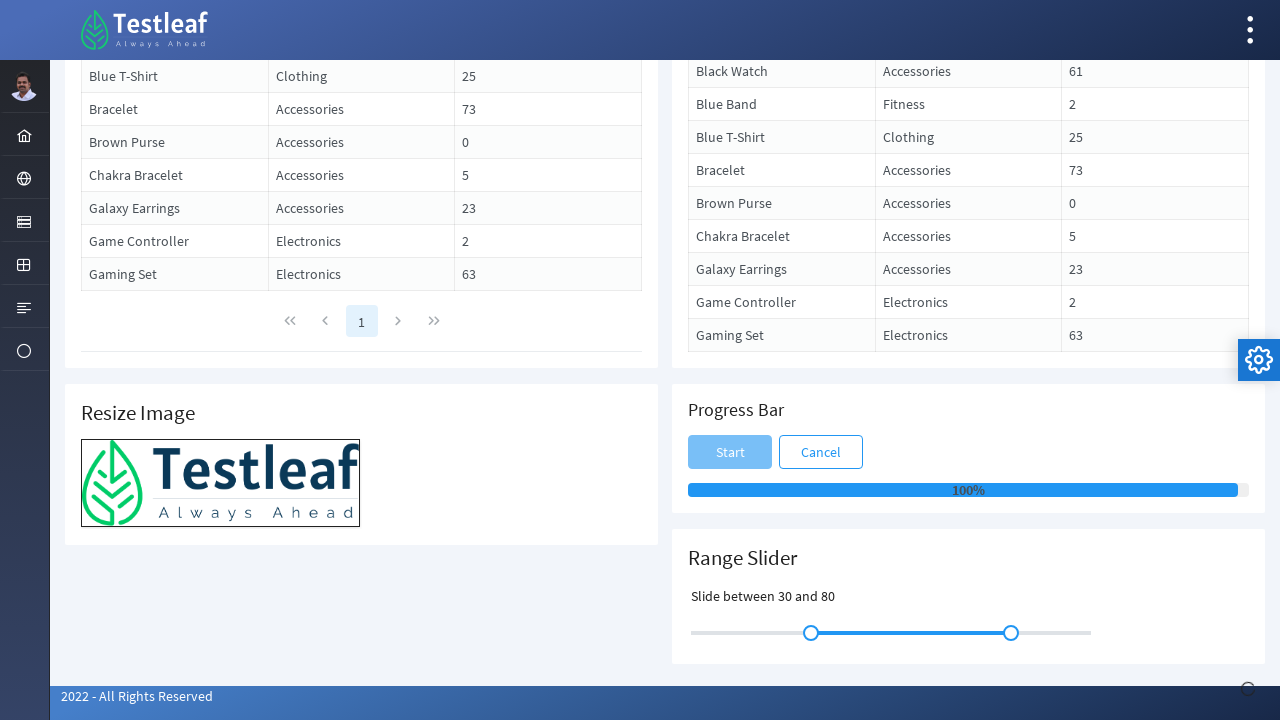

Growl success message appeared
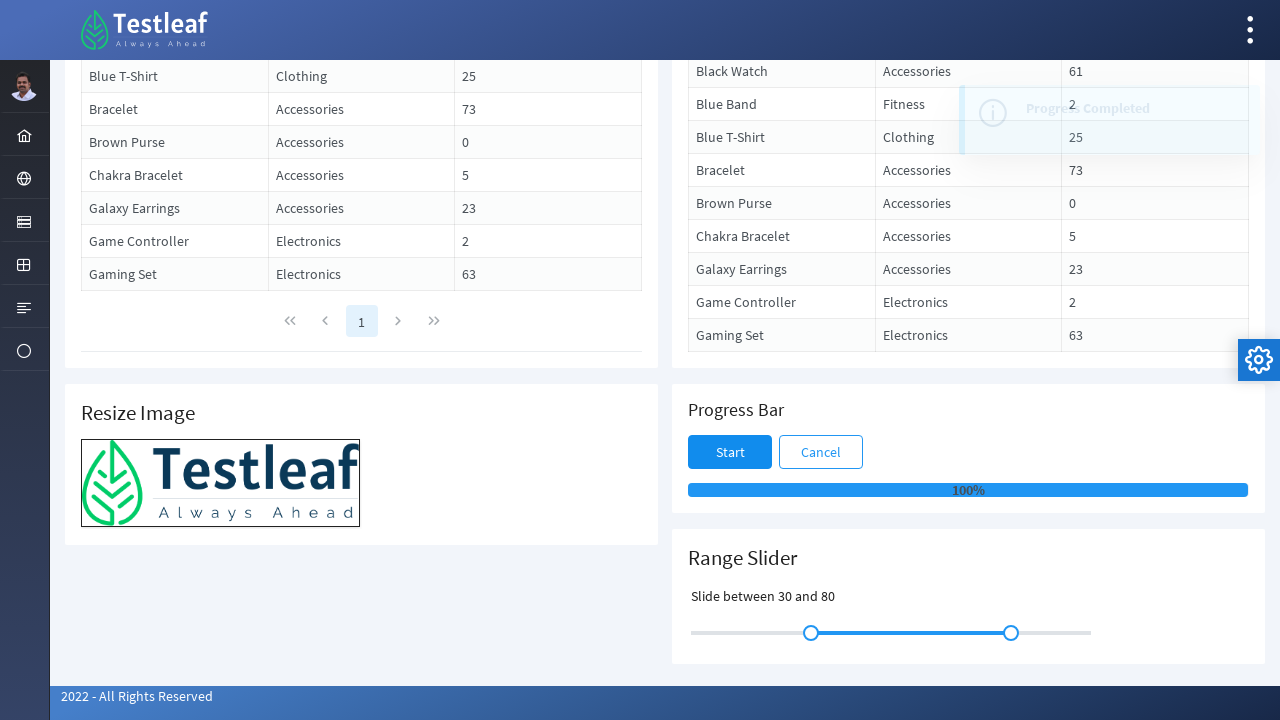

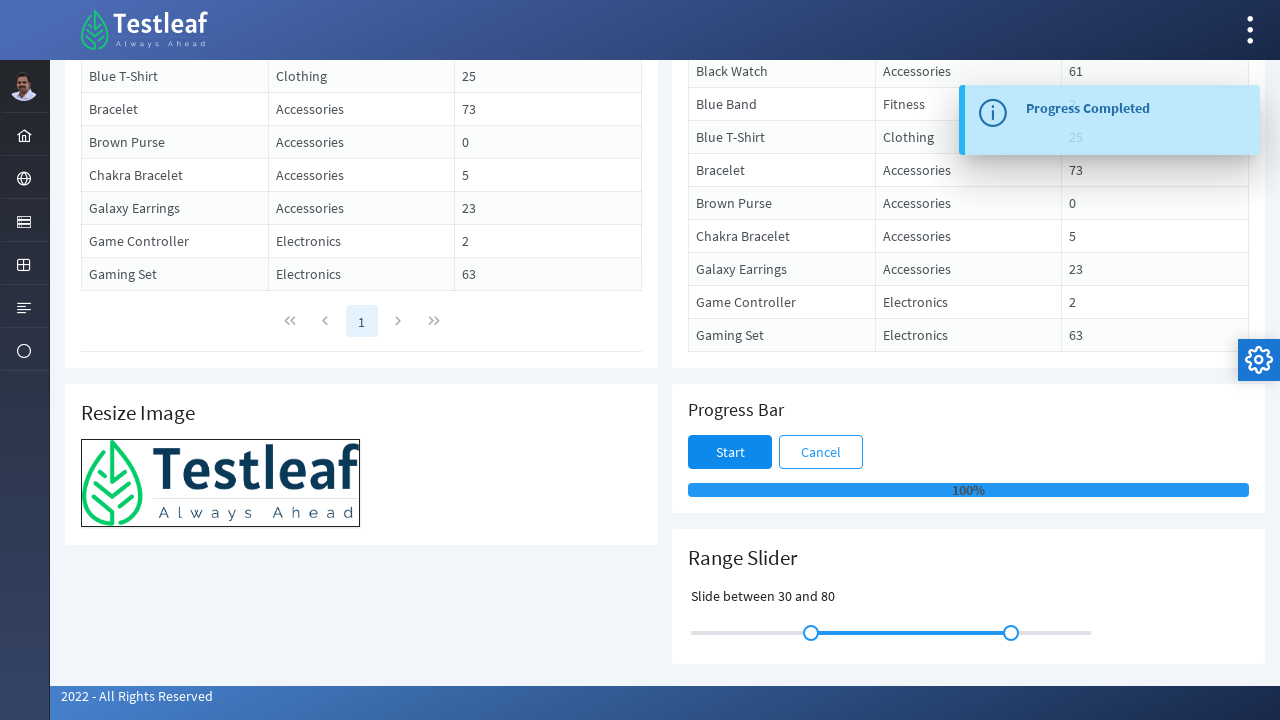